Navigates to the Deno website homepage and waits briefly to verify the page loads successfully.

Starting URL: http://deno.com

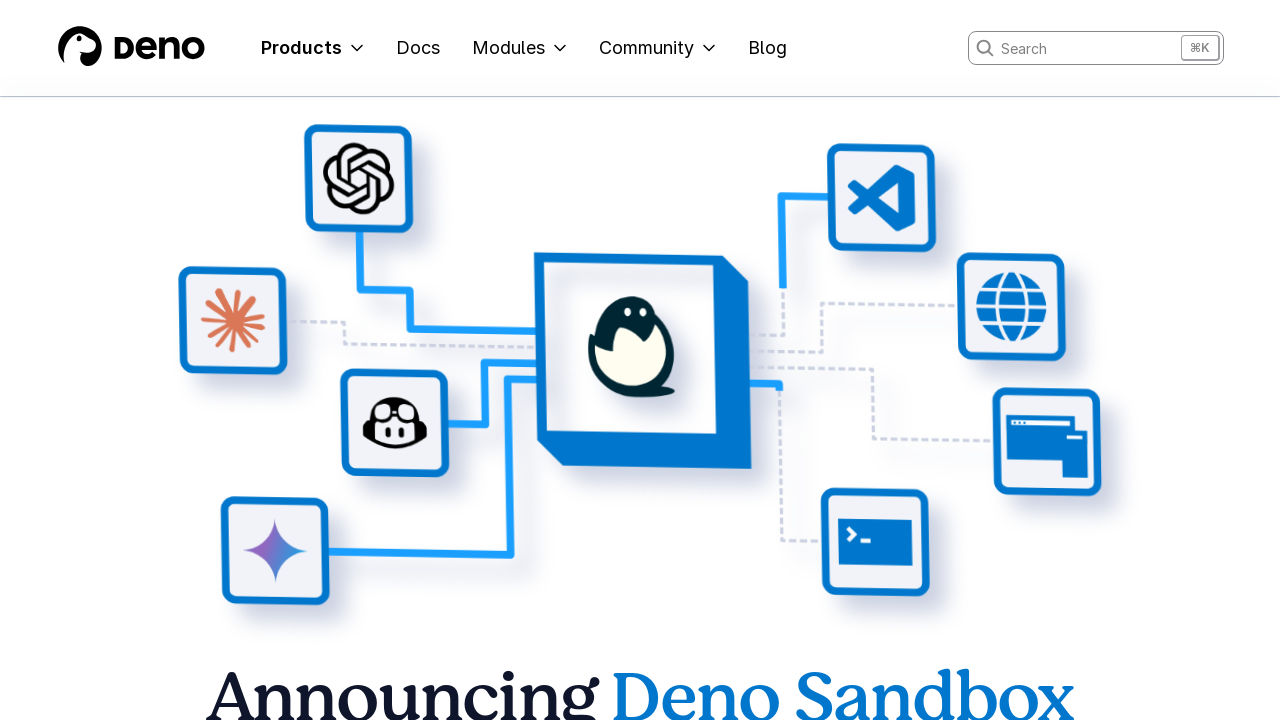

Navigated to Deno website homepage at http://deno.com
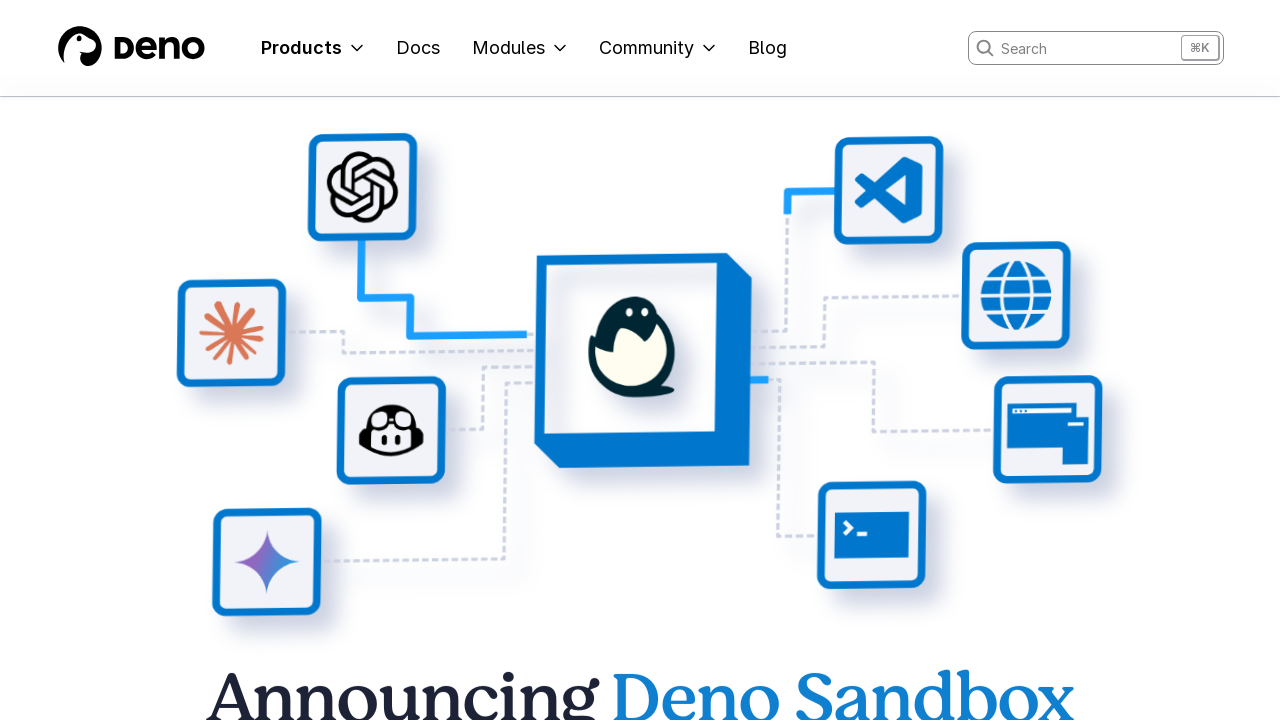

Page DOM content fully loaded
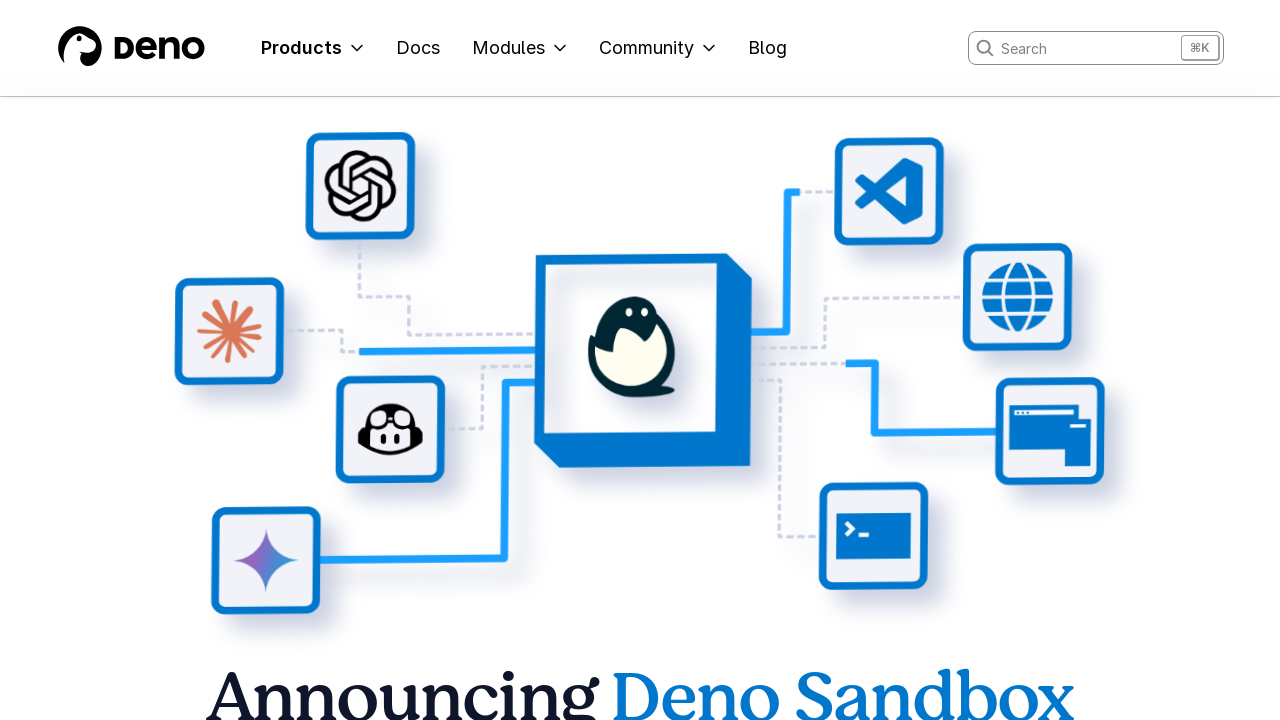

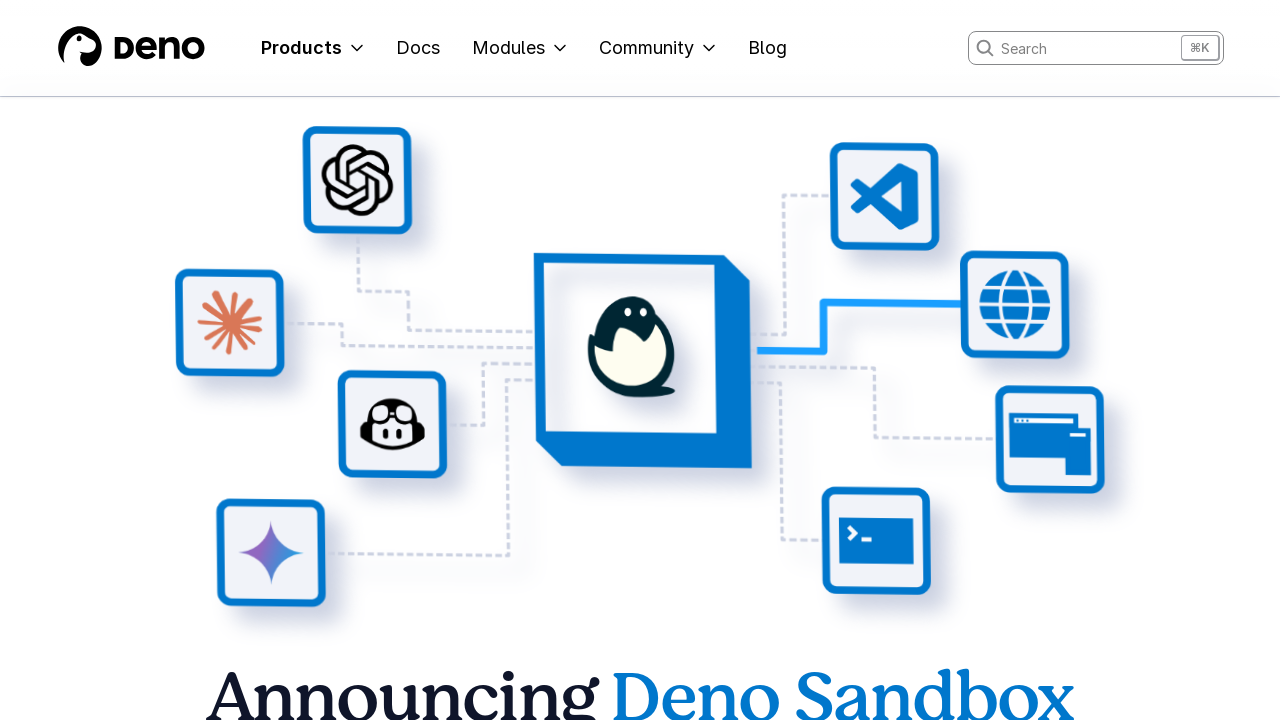